Tests drag and drop functionality on jQuery UI draggable demo page by dragging an element to a specific position

Starting URL: http://jqueryui.com/draggable

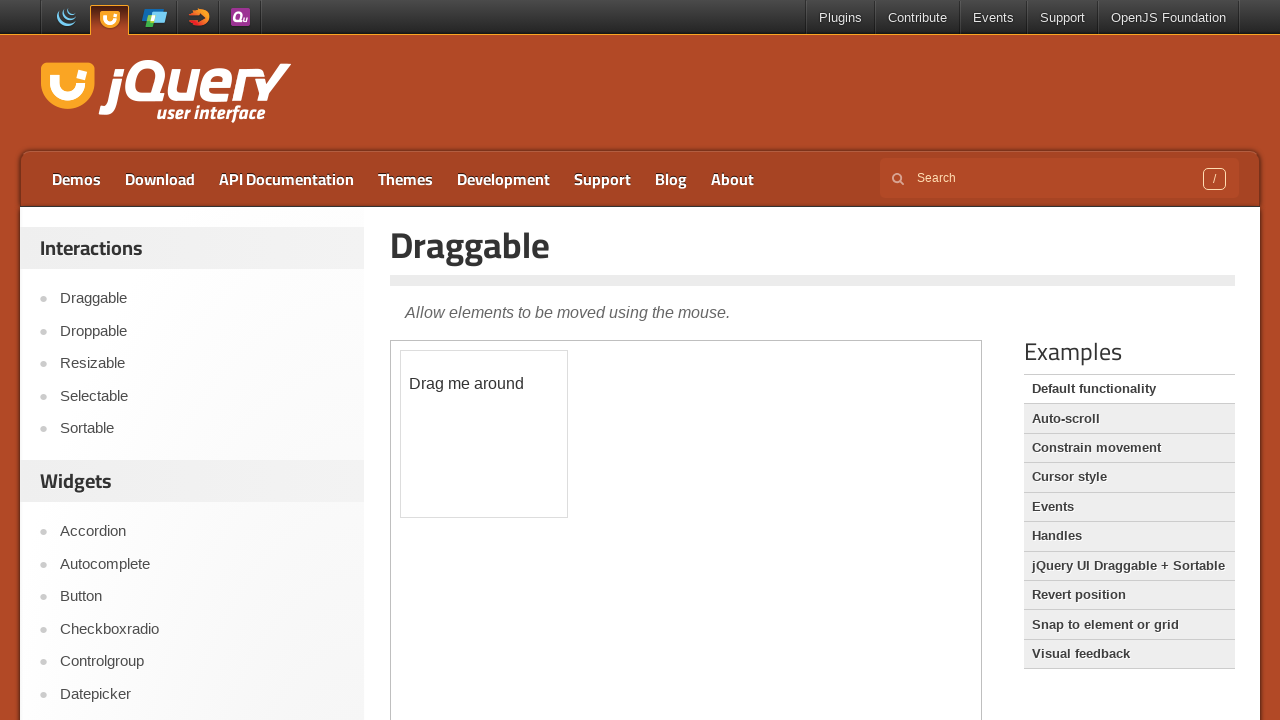

Located iframe containing draggable demo
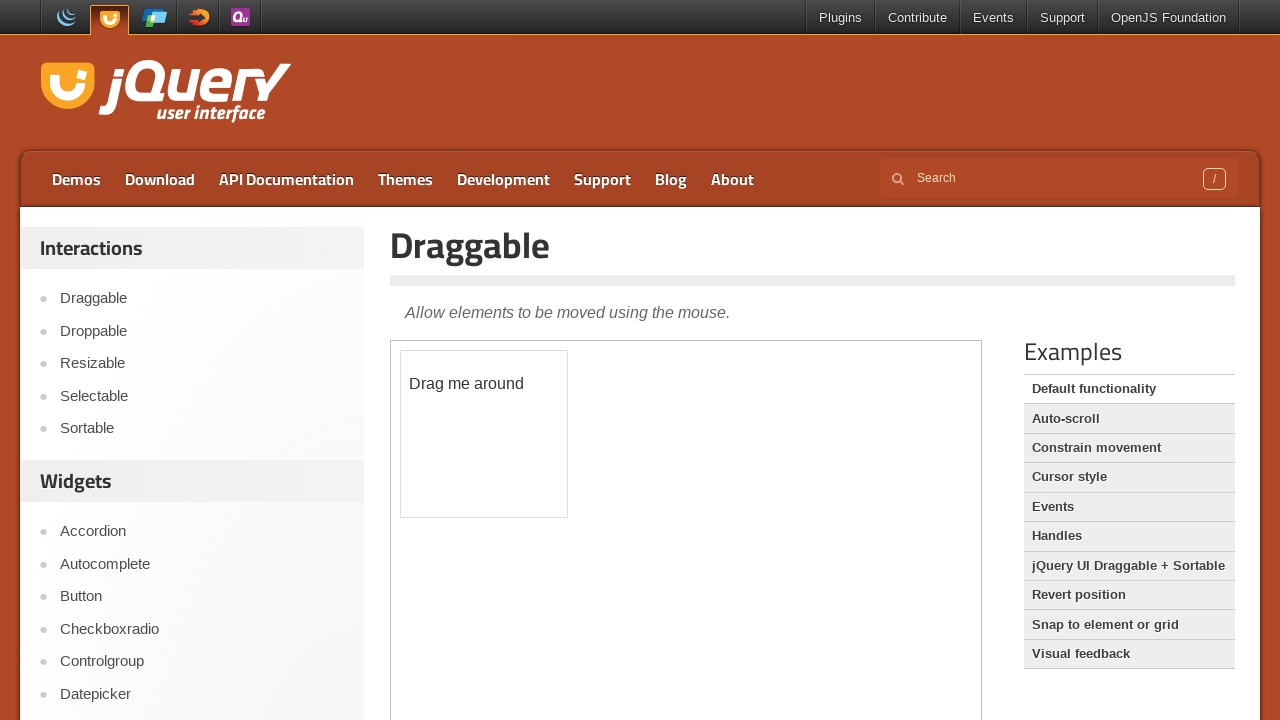

Located draggable element with id 'draggable'
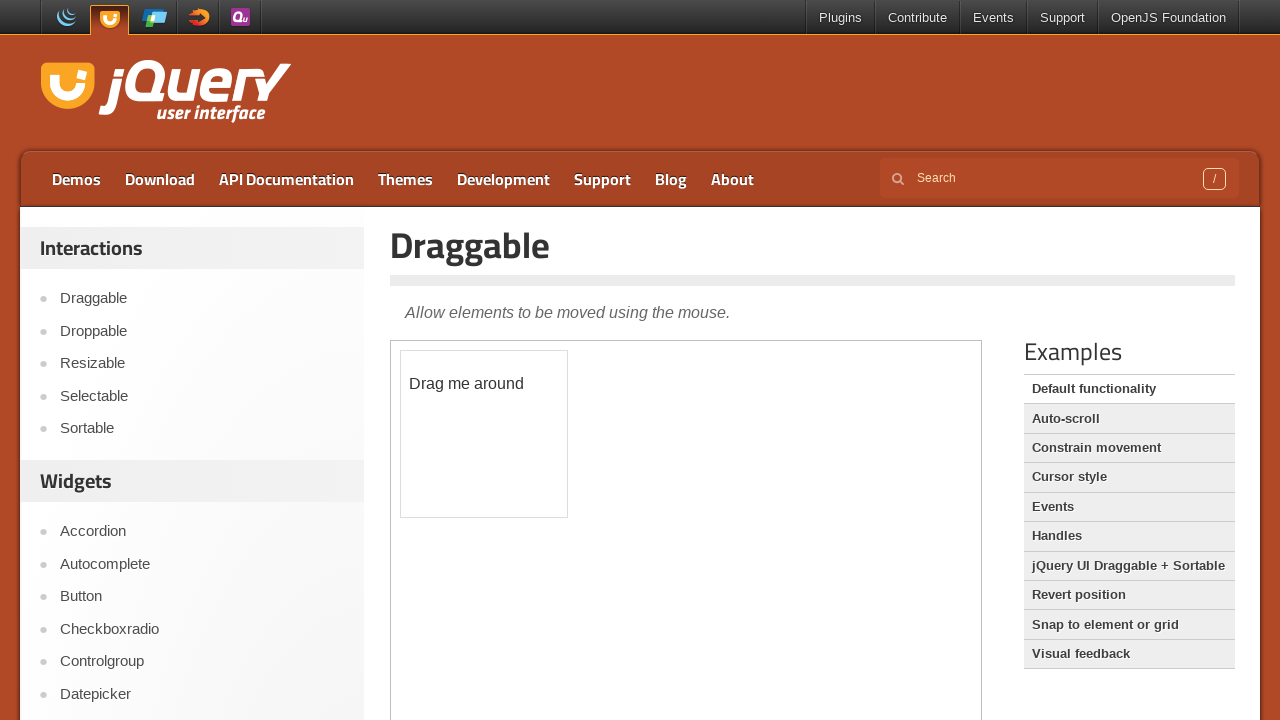

Retrieved bounding box of draggable element
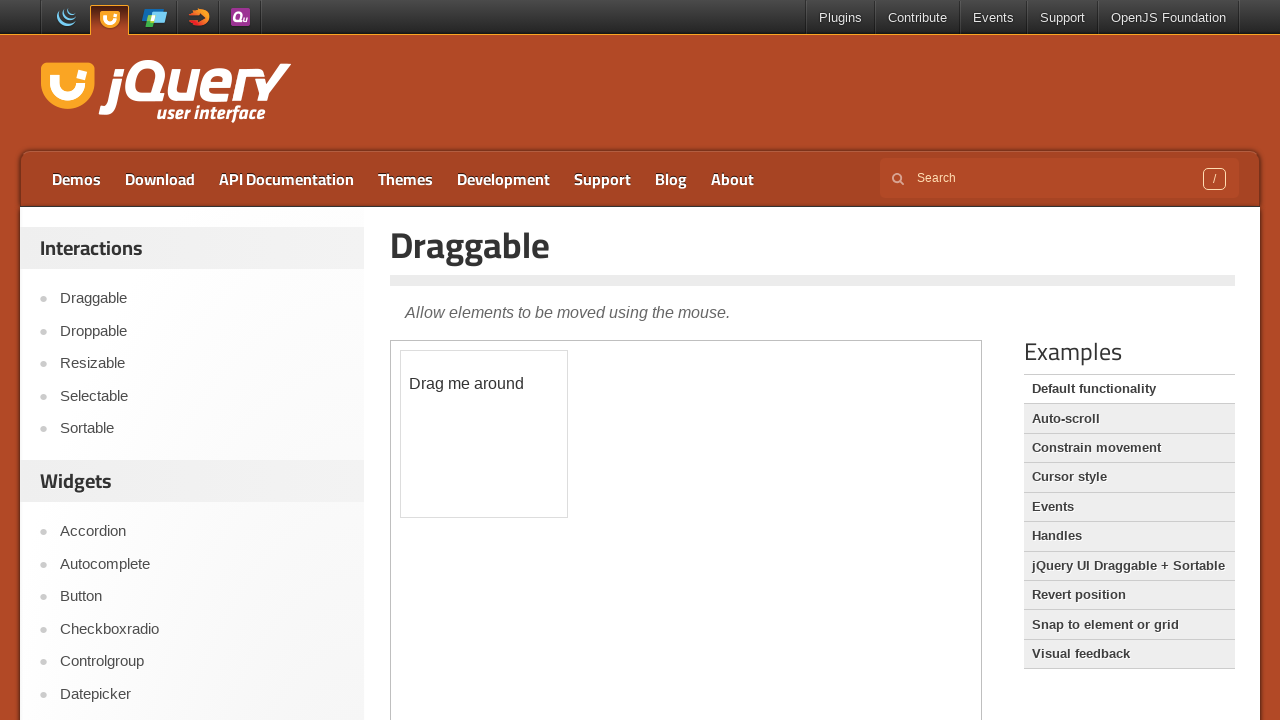

Moved mouse to center of draggable element at (484, 434)
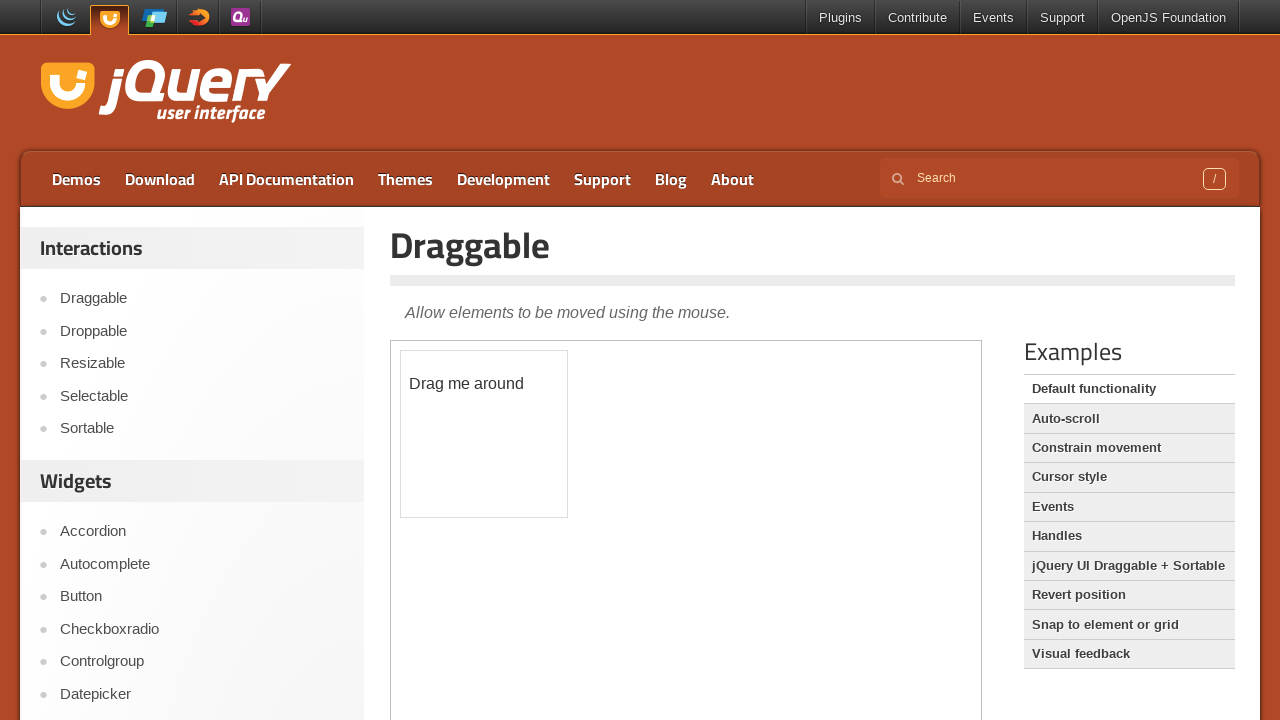

Pressed mouse button down to start drag at (484, 434)
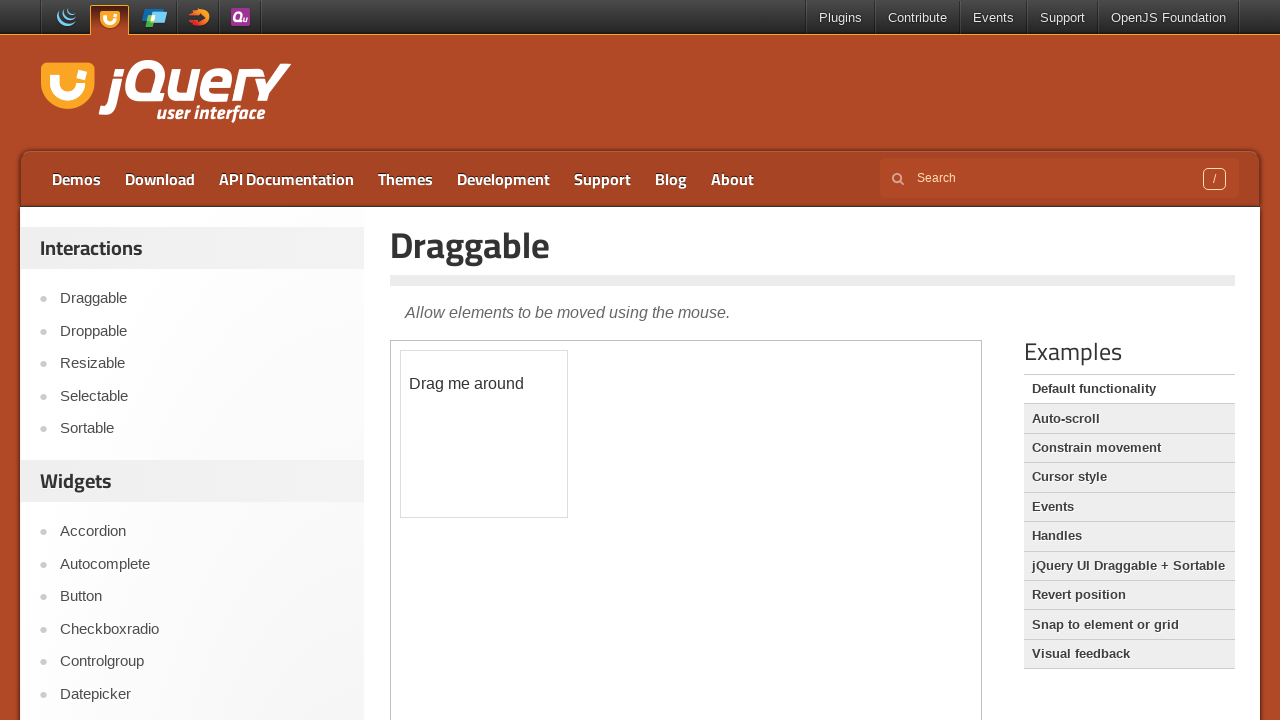

Moved mouse to target position (offset +192, +122) at (676, 556)
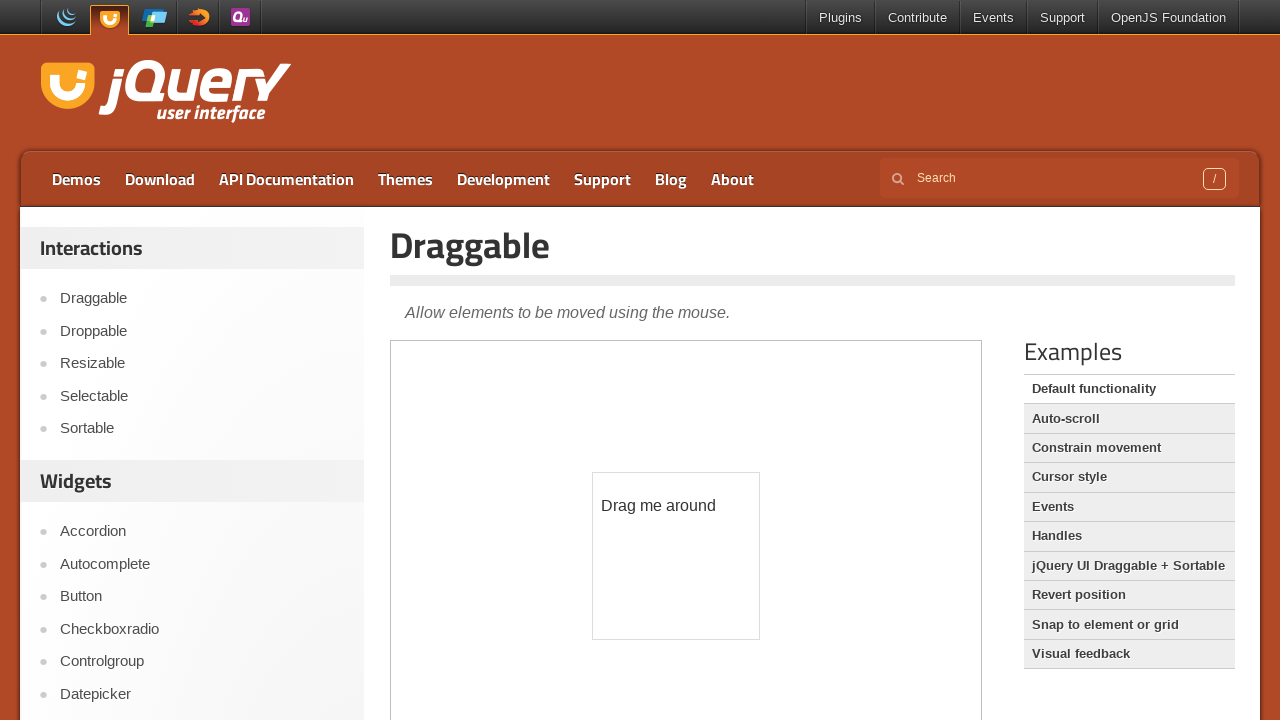

Released mouse button to complete drag and drop at (676, 556)
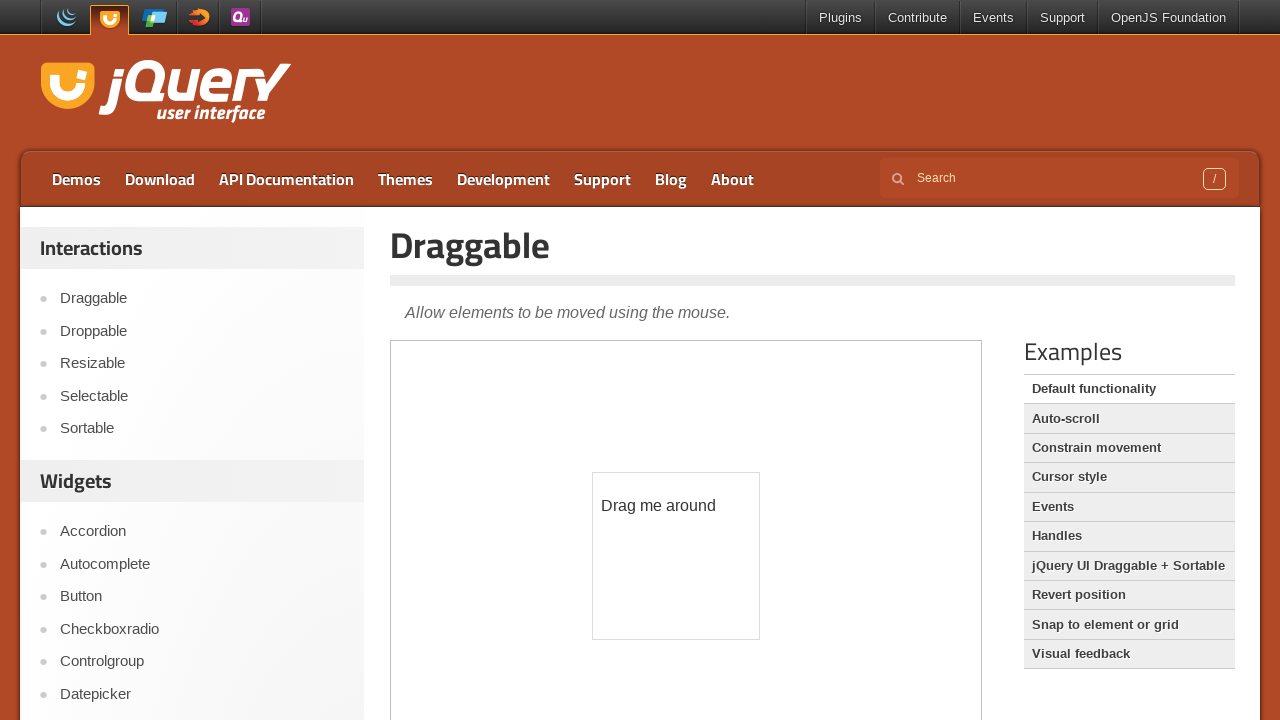

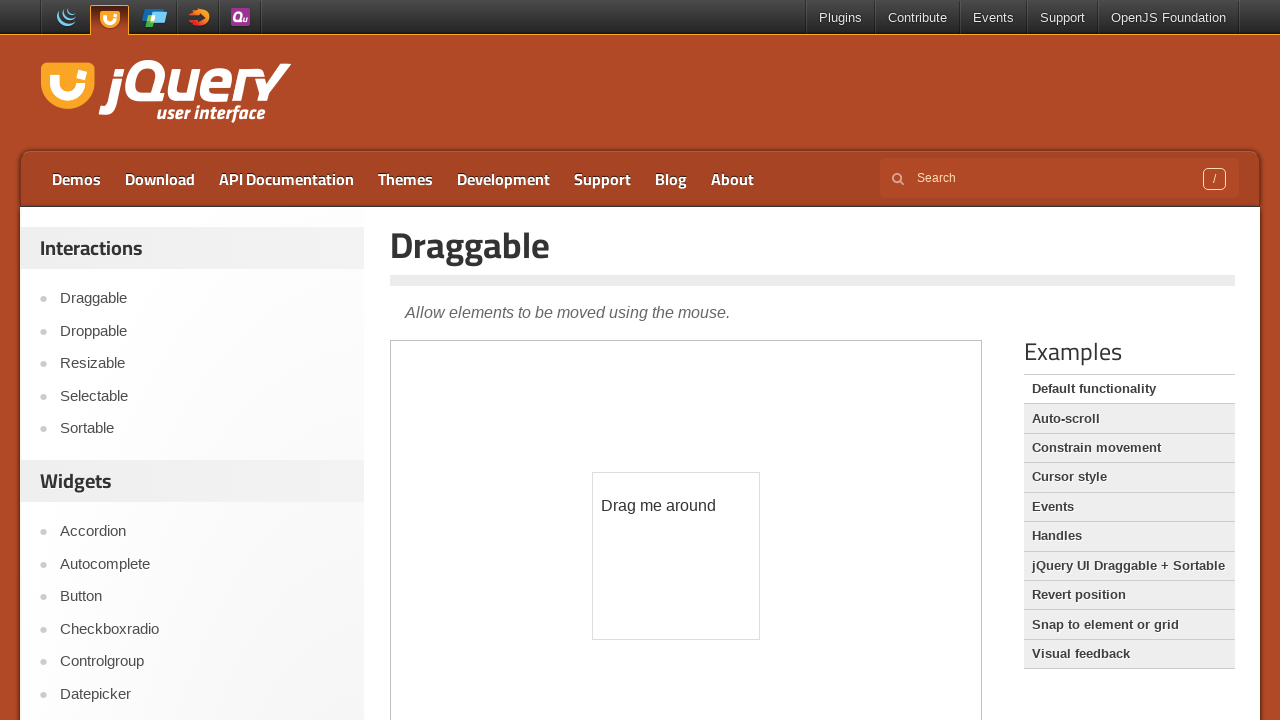